Tests interaction with shadow DOM elements by typing text into an input field inside a shadow root

Starting URL: https://apearce.github.io/react-shadow-root/

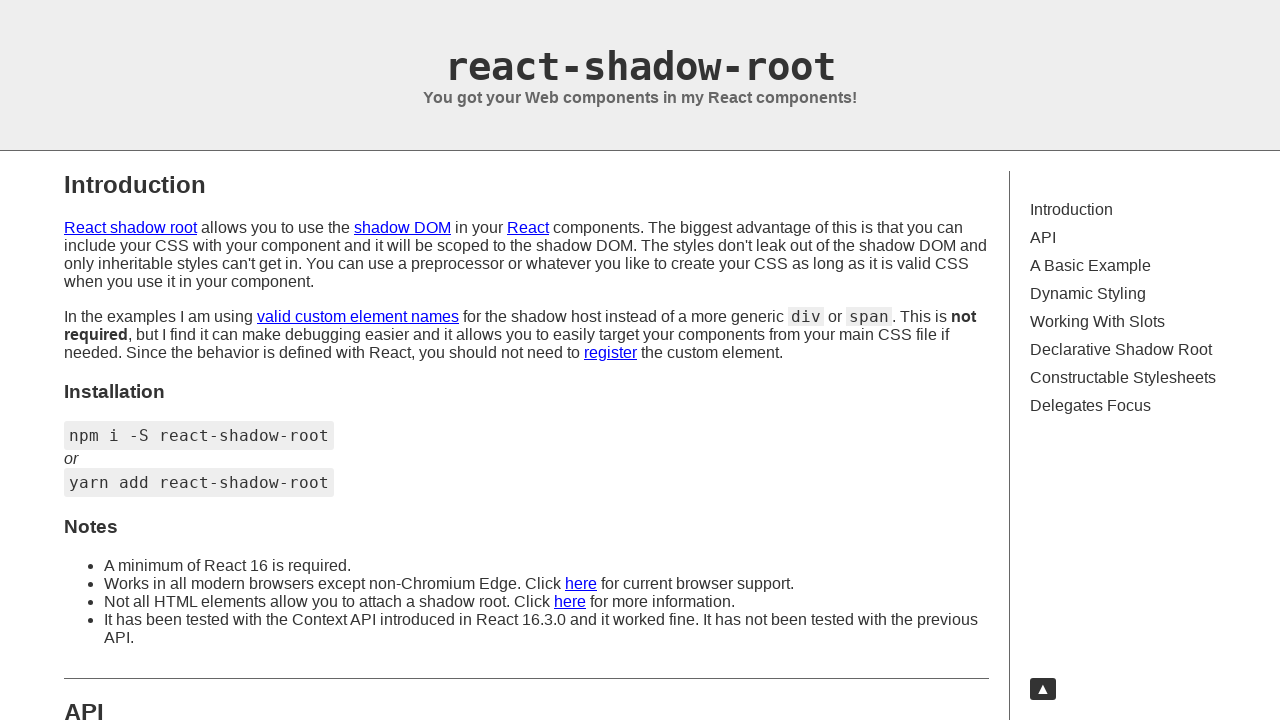

Typed 'Hello World' into the input field inside shadow DOM on focus-demo input[placeholder='Input inside shadow dom']
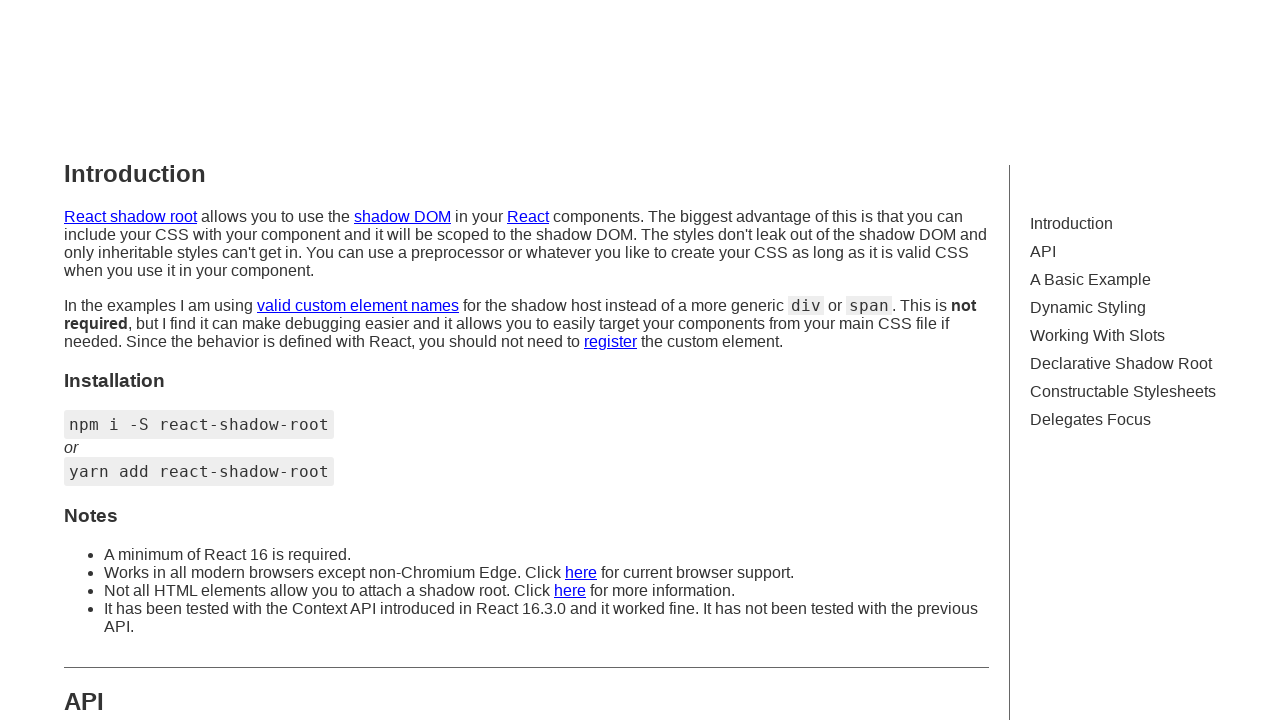

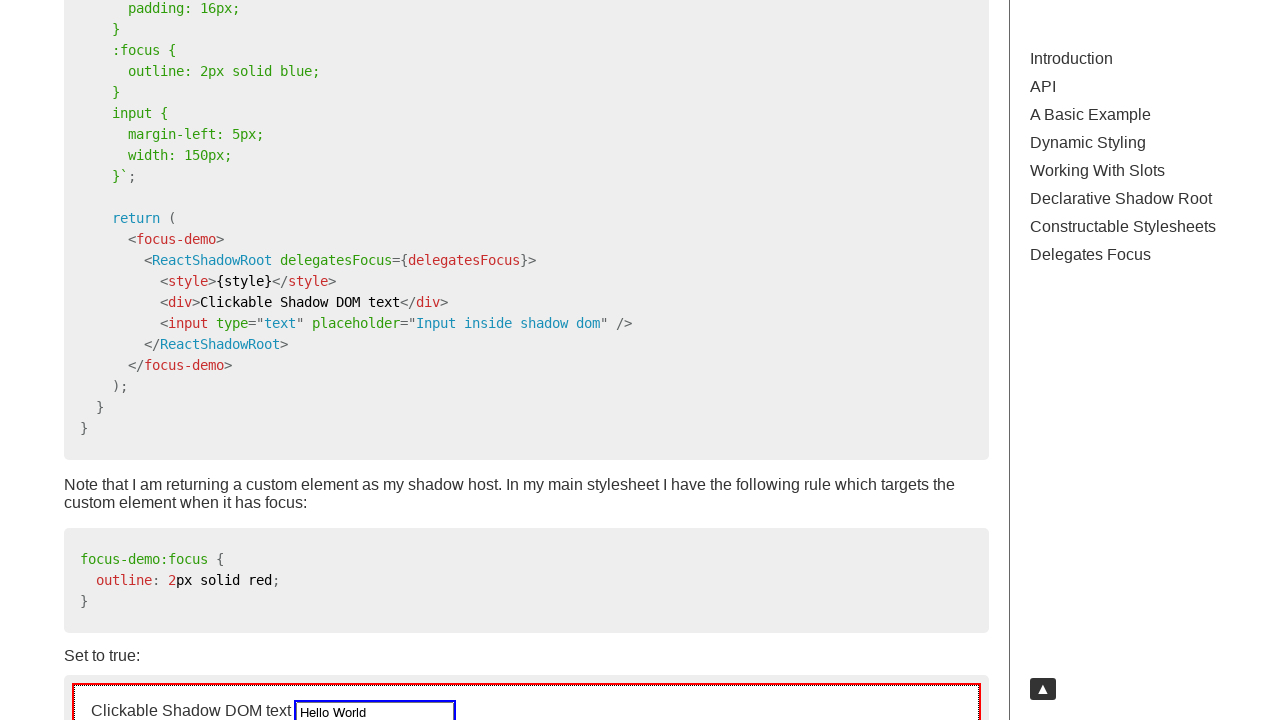